Opens a website and retrieves the page title and current URL to verify the page loaded correctly

Starting URL: https://www.rahulshettyacademy.com

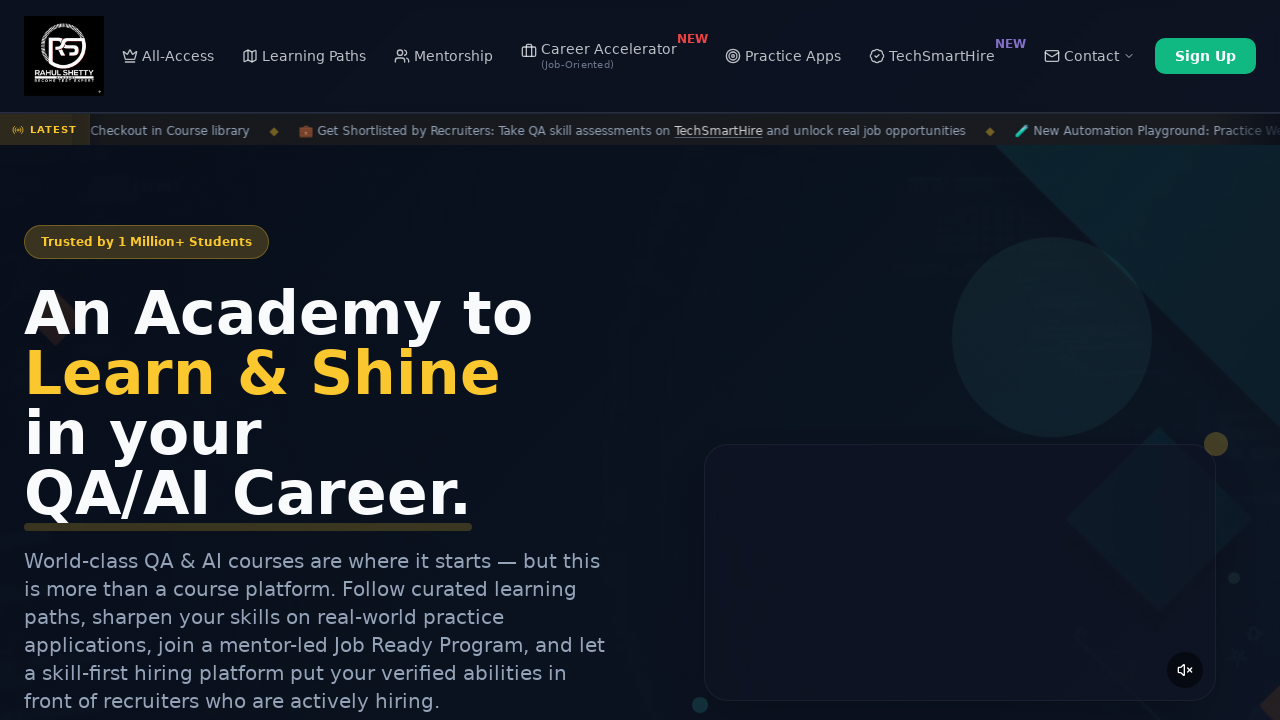

Waited for page to reach domcontentloaded state
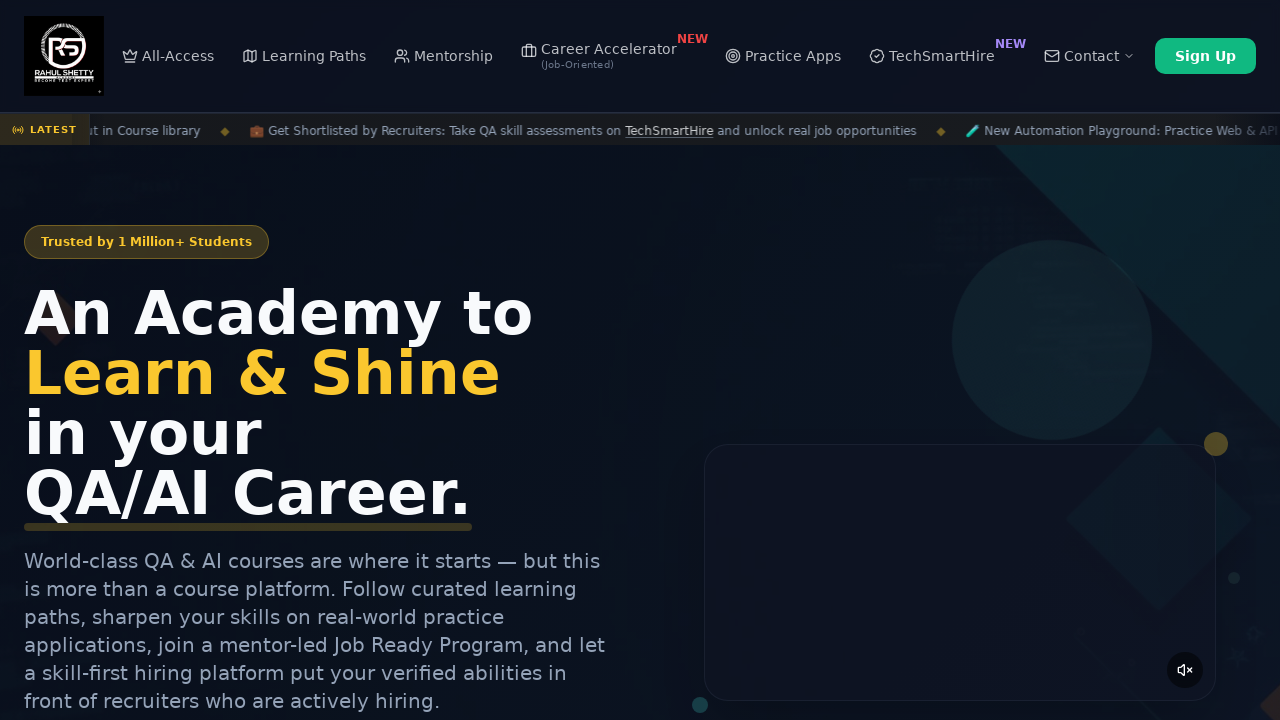

Retrieved page title: Rahul Shetty Academy | QA Automation, Playwright, AI Testing & Online Training
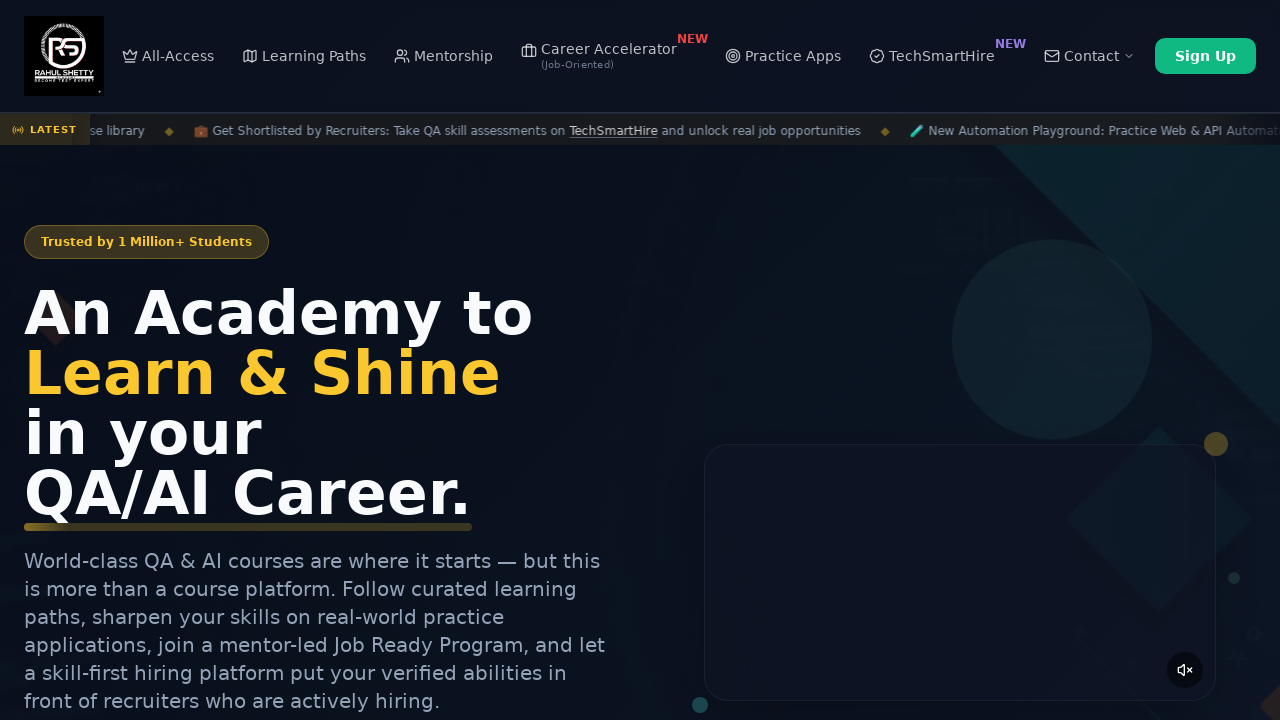

Retrieved current URL: https://rahulshettyacademy.com/
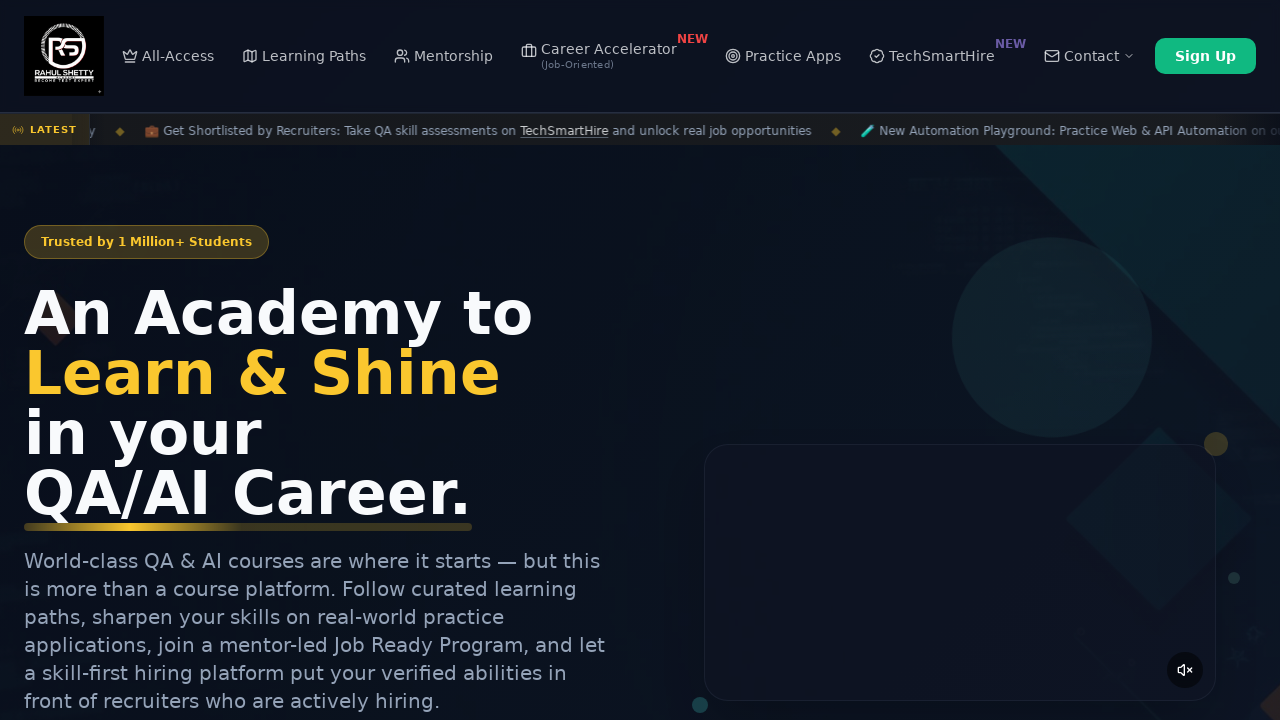

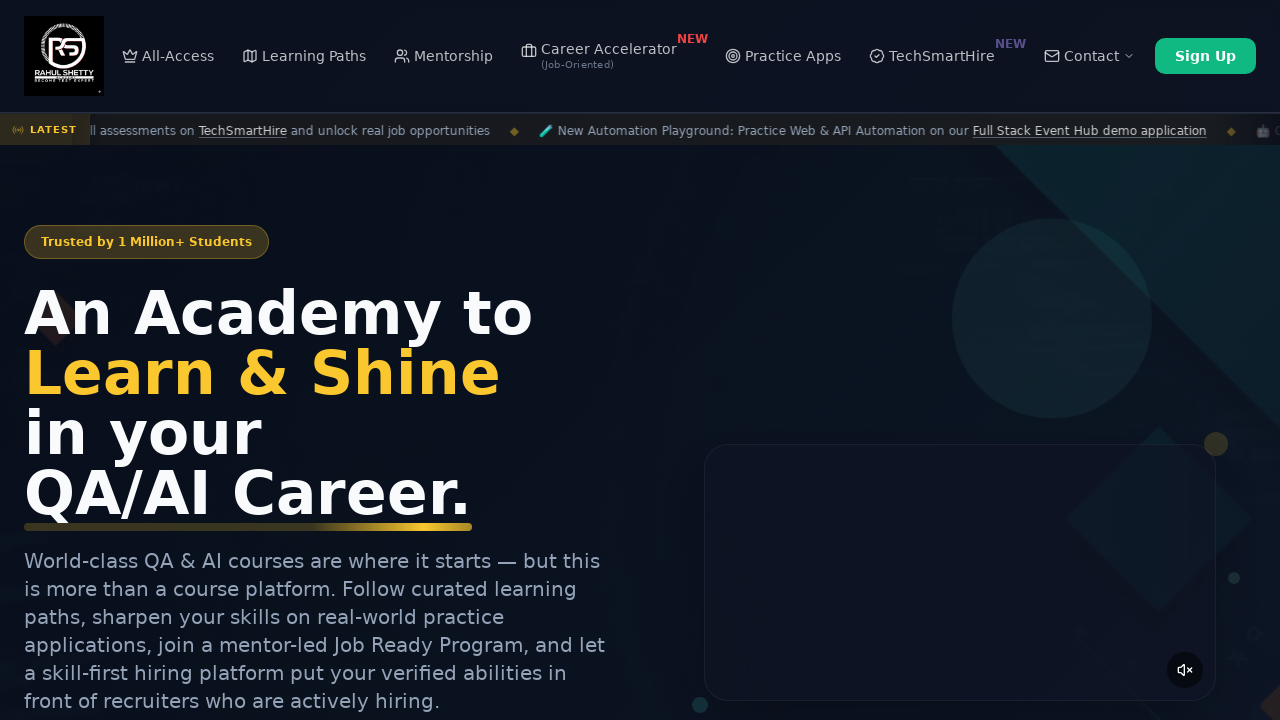